Navigates to a Chinese horoscope/fortune website page and verifies that the main content element is present on the page.

Starting URL: https://www.xzw.com/fortune/cancer/

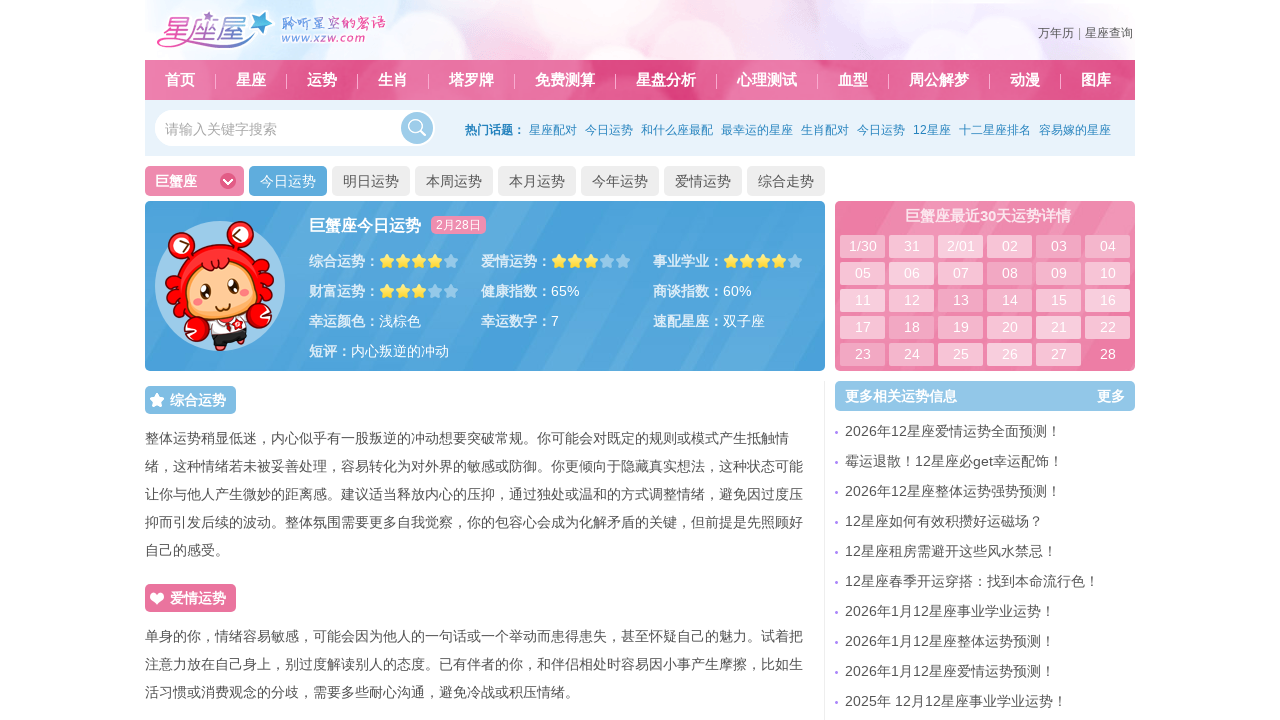

Set viewport size to 1920x1080
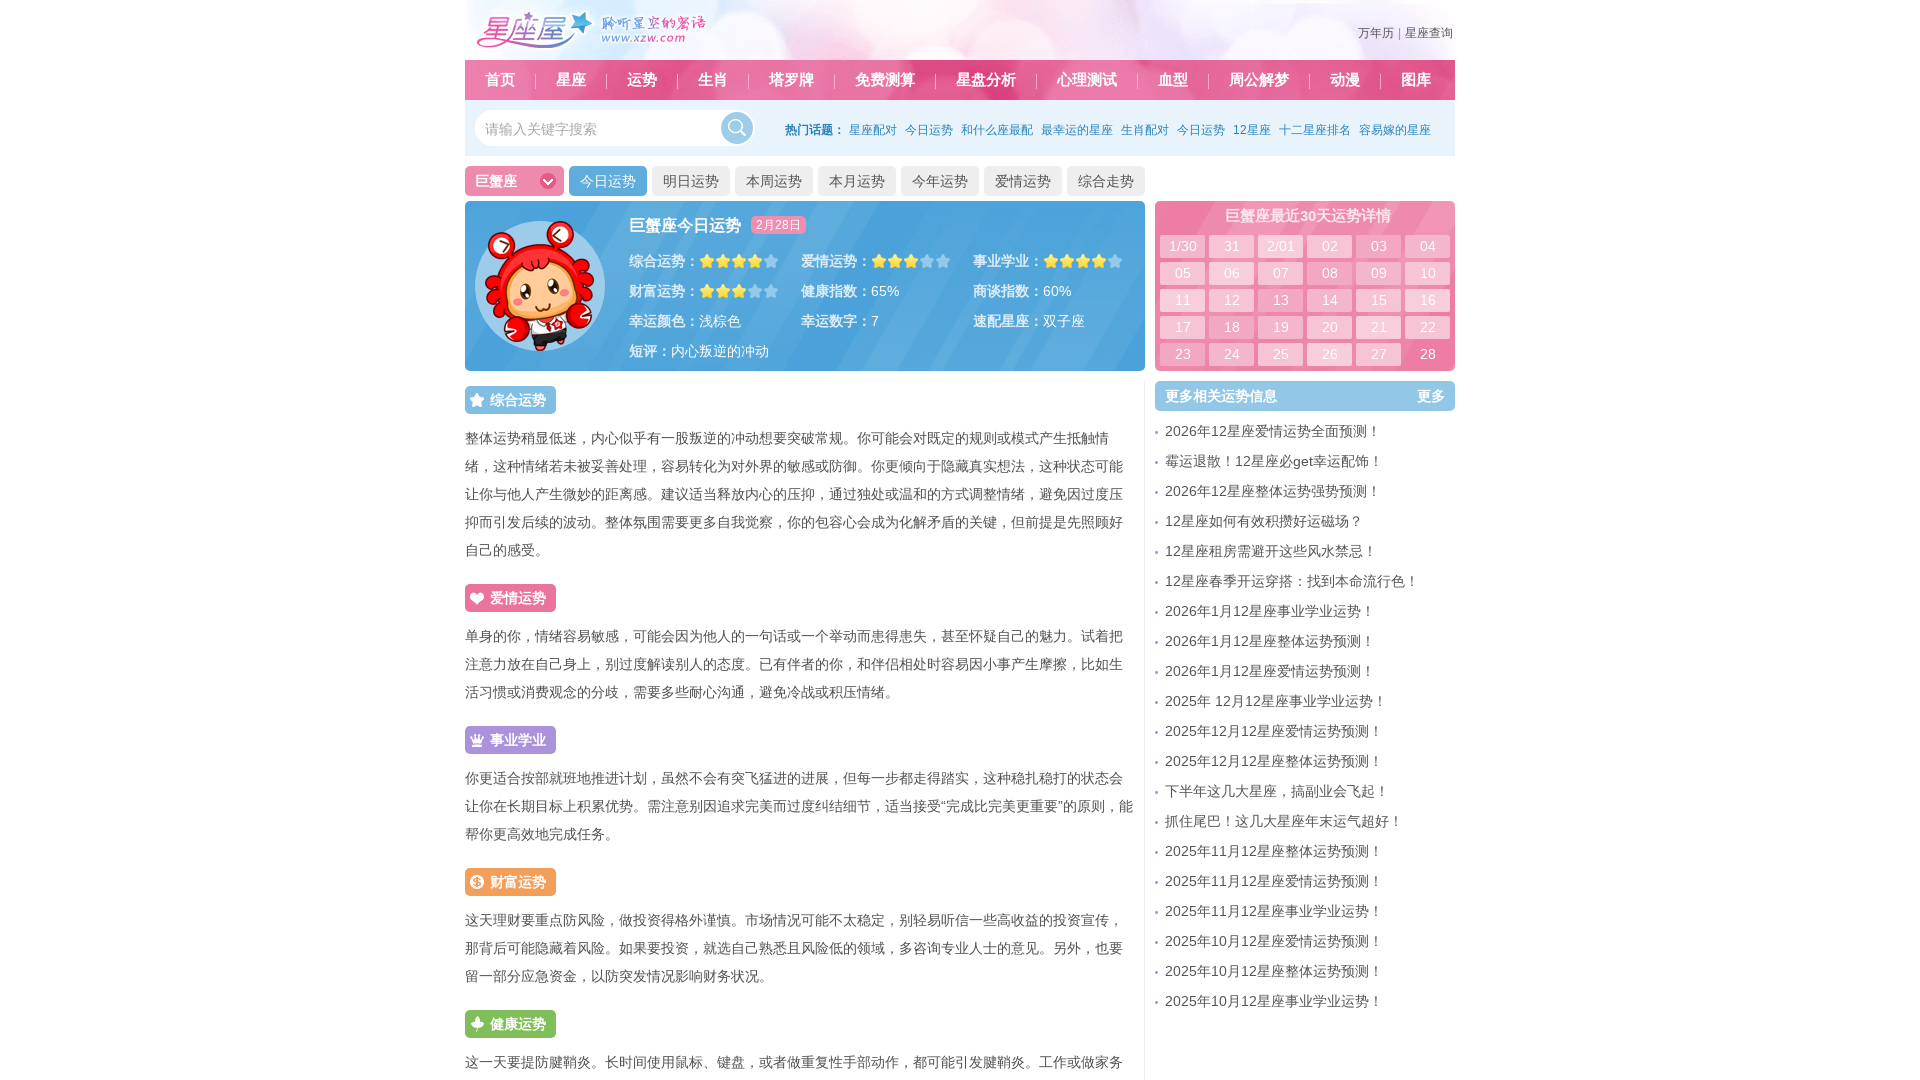

Main content element (.c_main) is present on the Cancer horoscope page
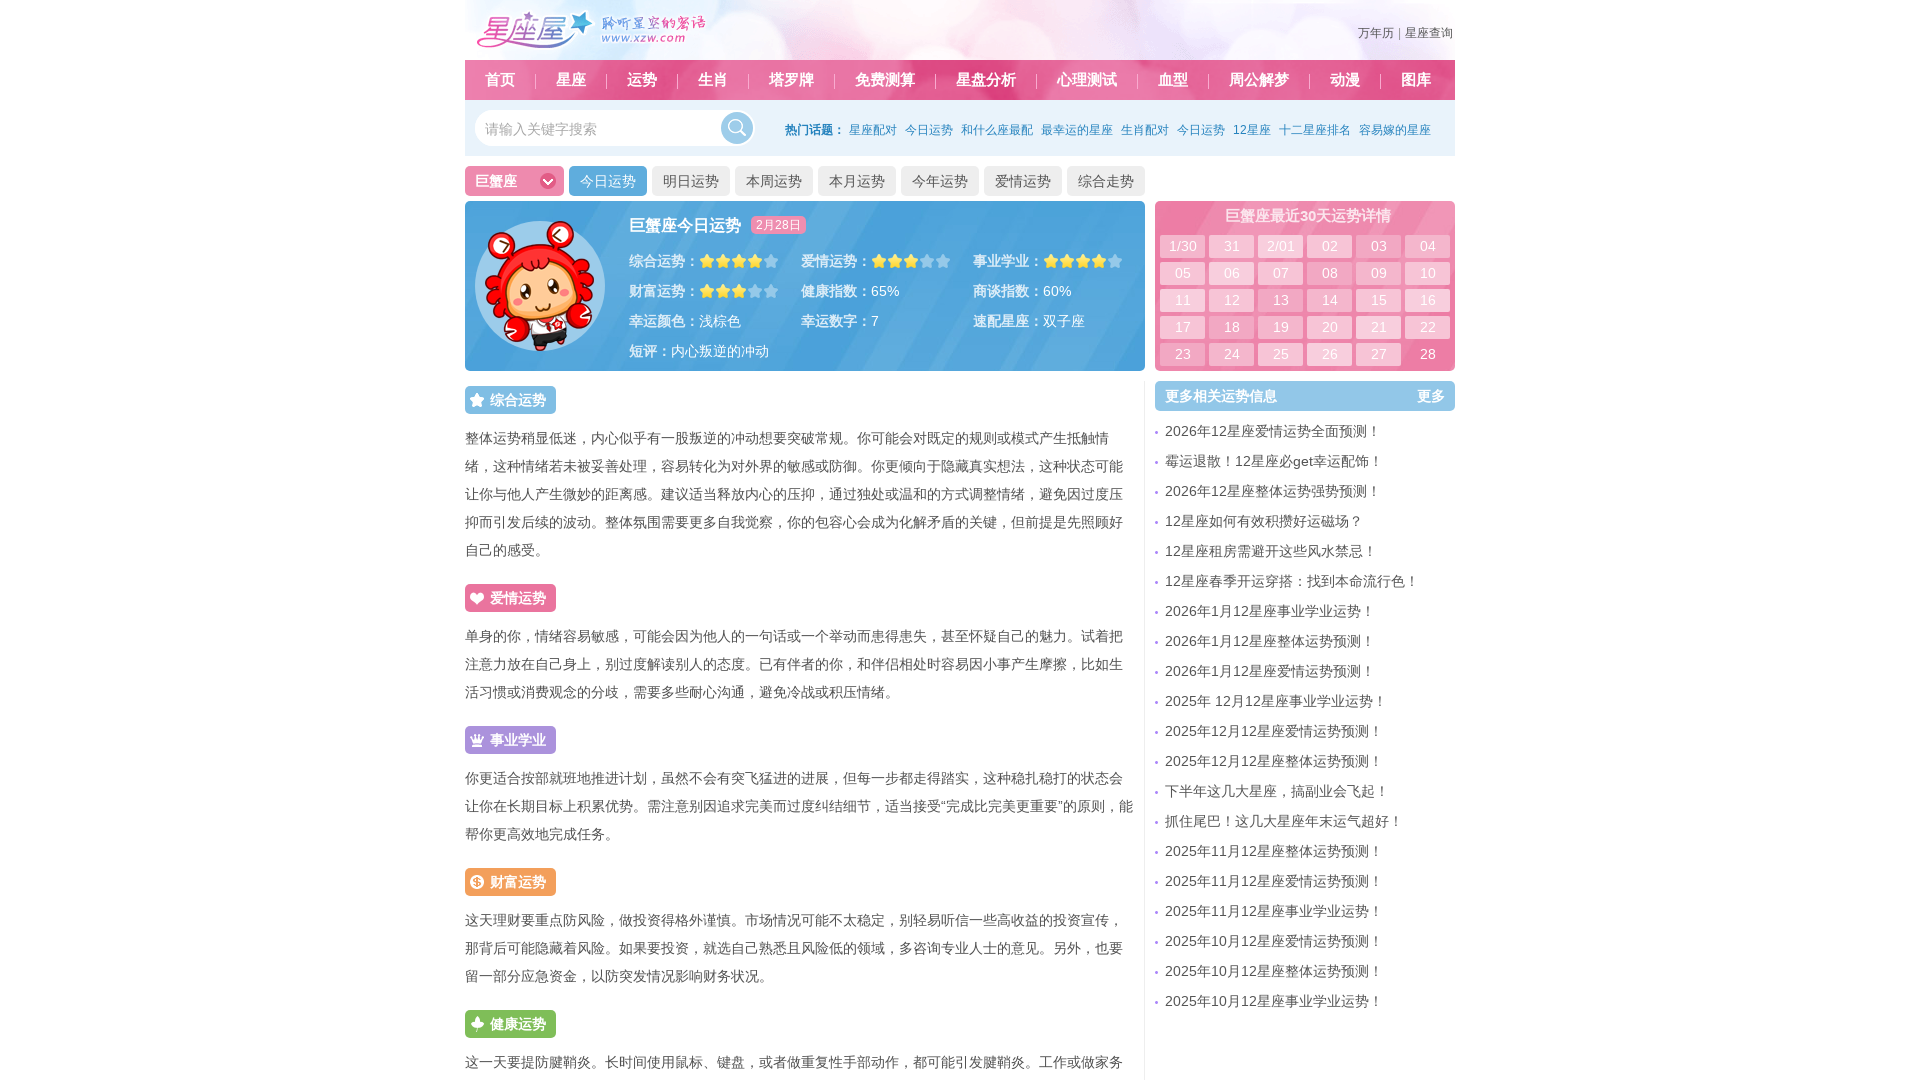

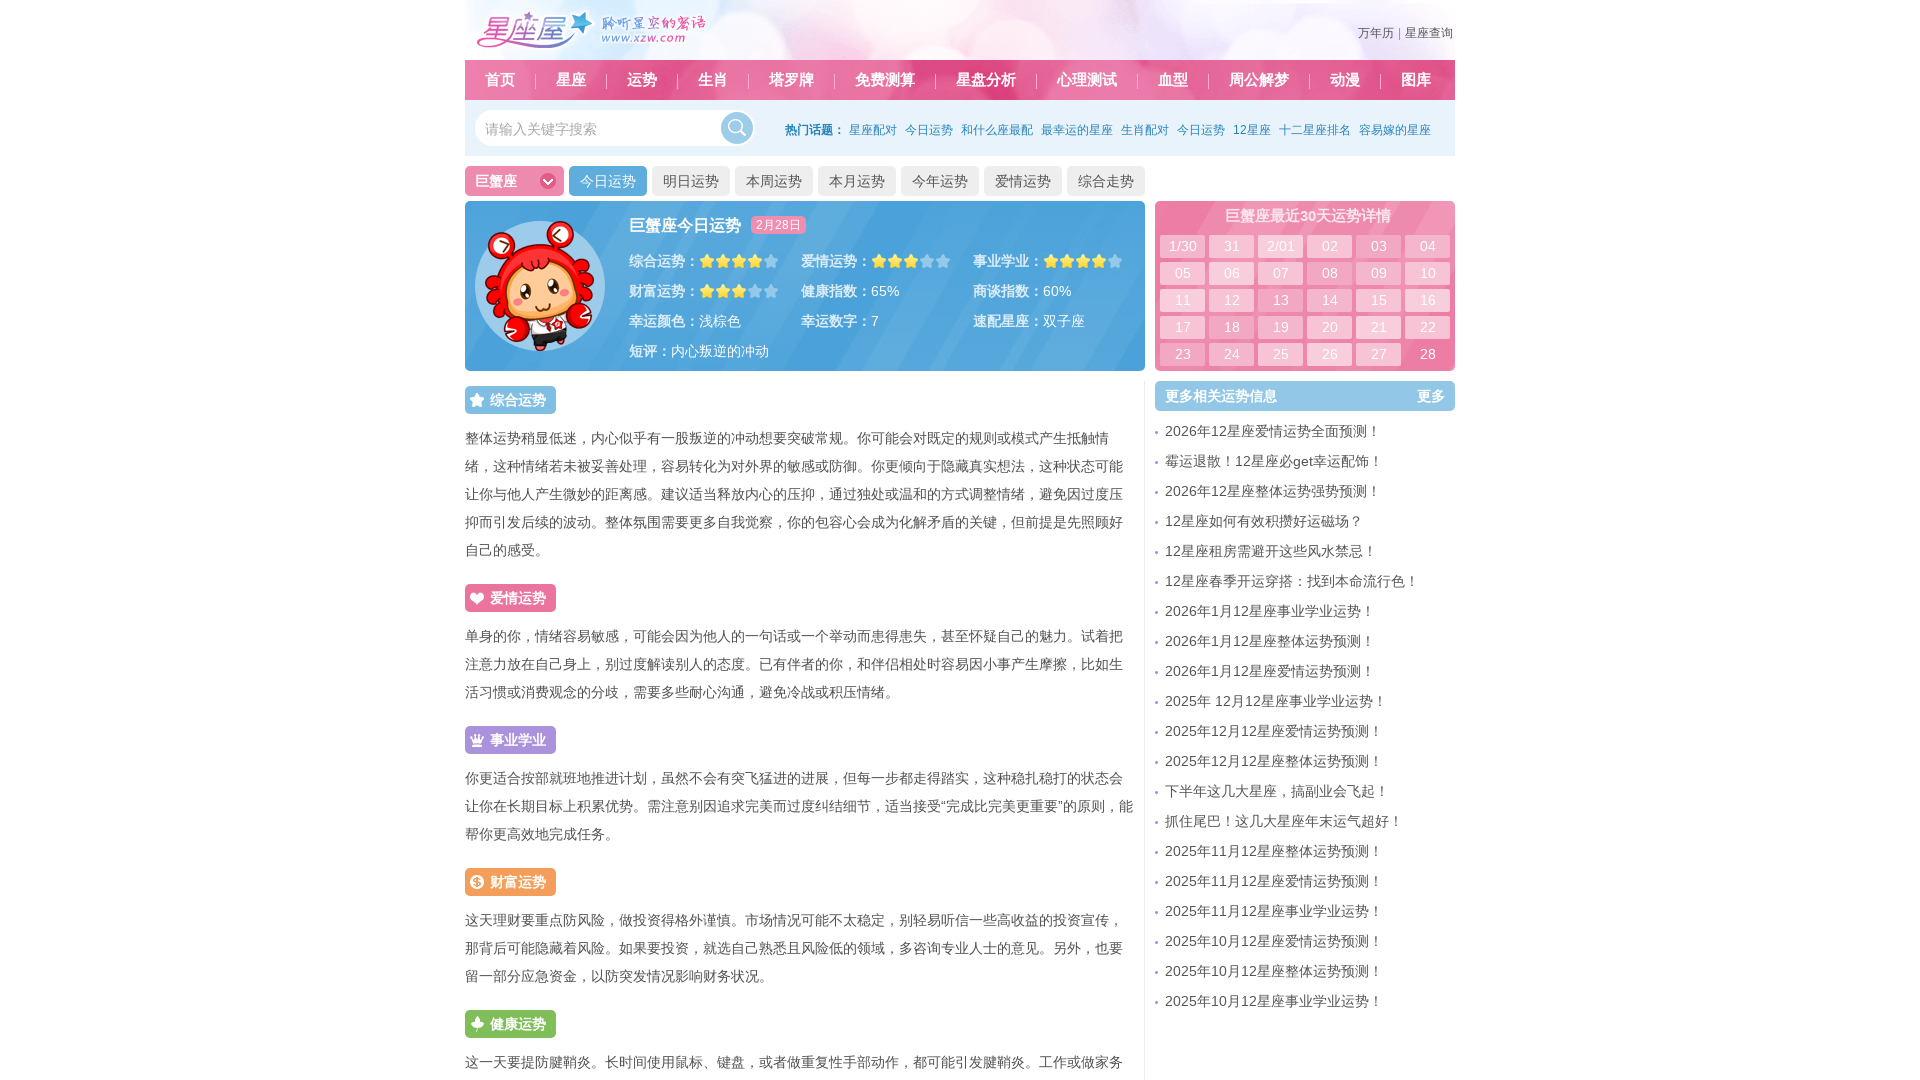